Clicks on a button that becomes enabled after a delay on the dynamic properties page

Starting URL: https://demoqa.com/dynamic-properties

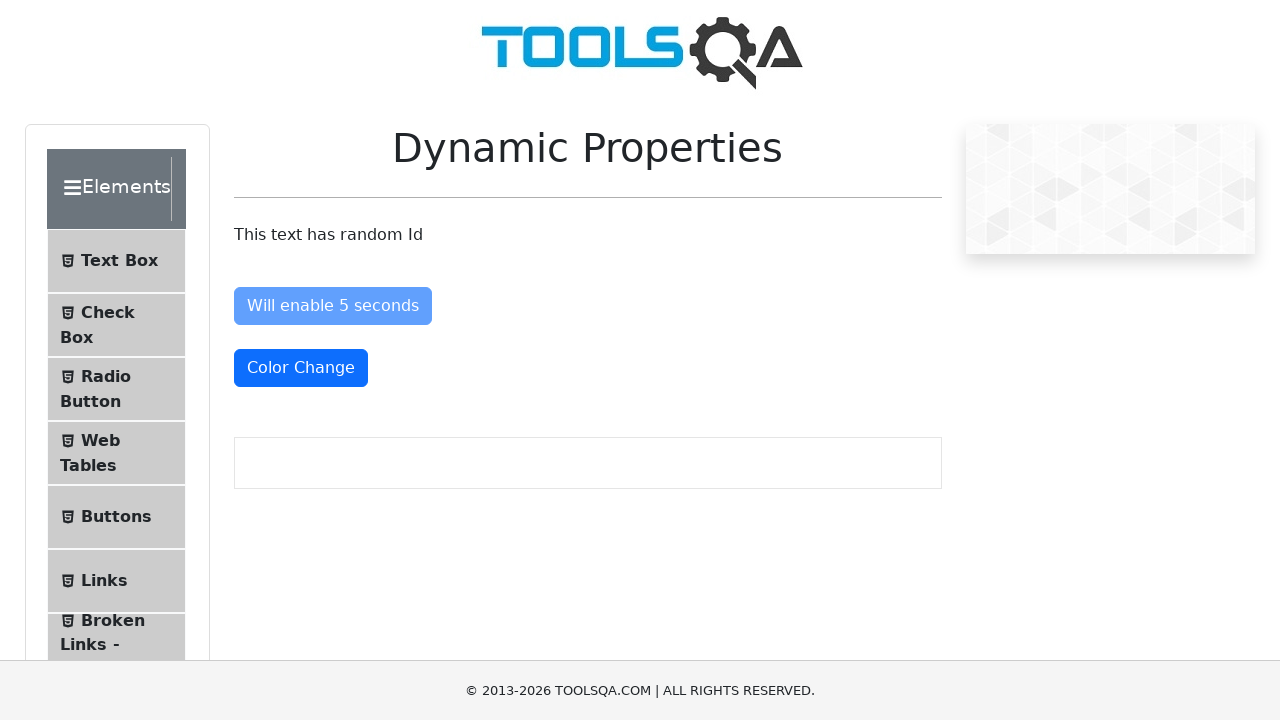

Waited for button to become enabled after delay on dynamic properties page
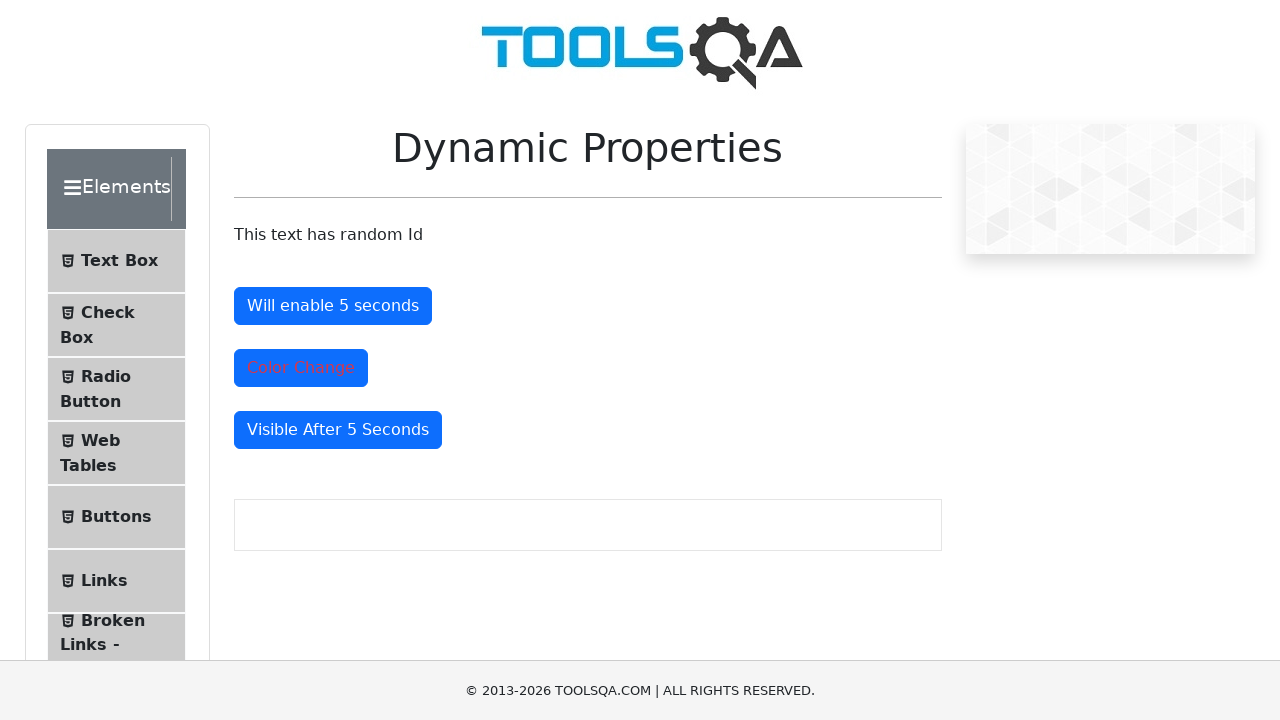

Clicked the enabled button at (333, 306) on #enableAfter
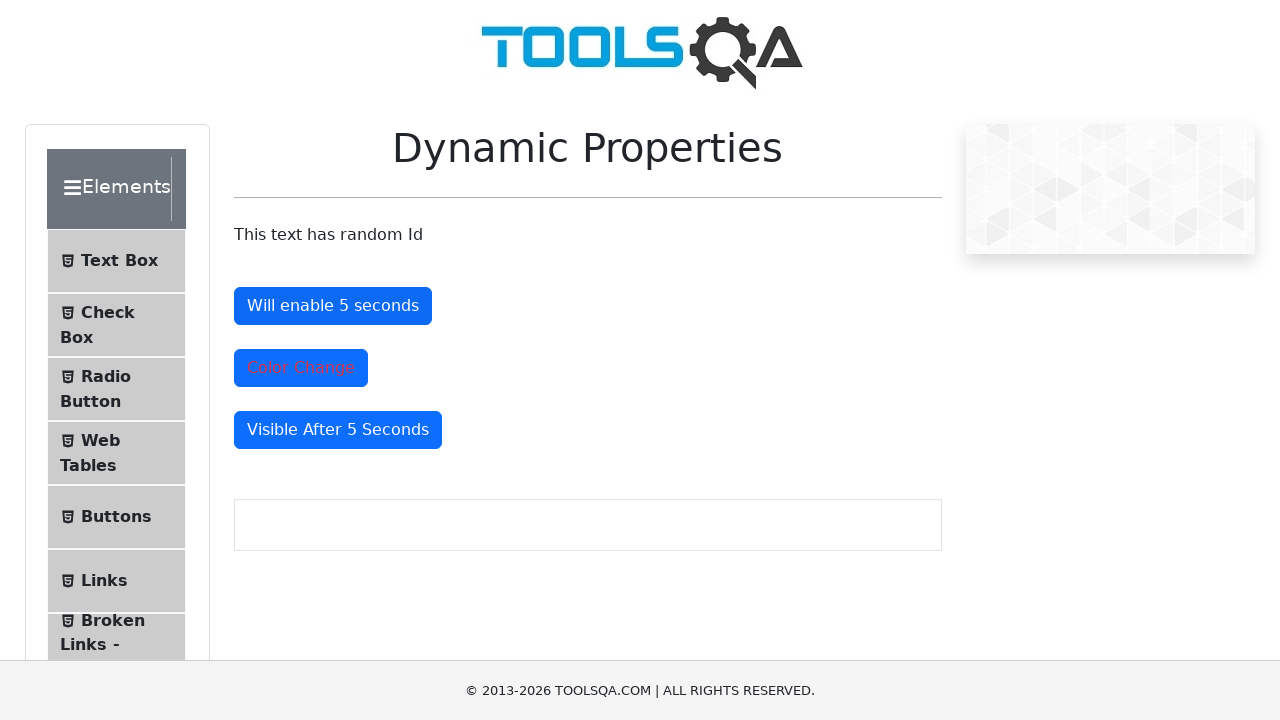

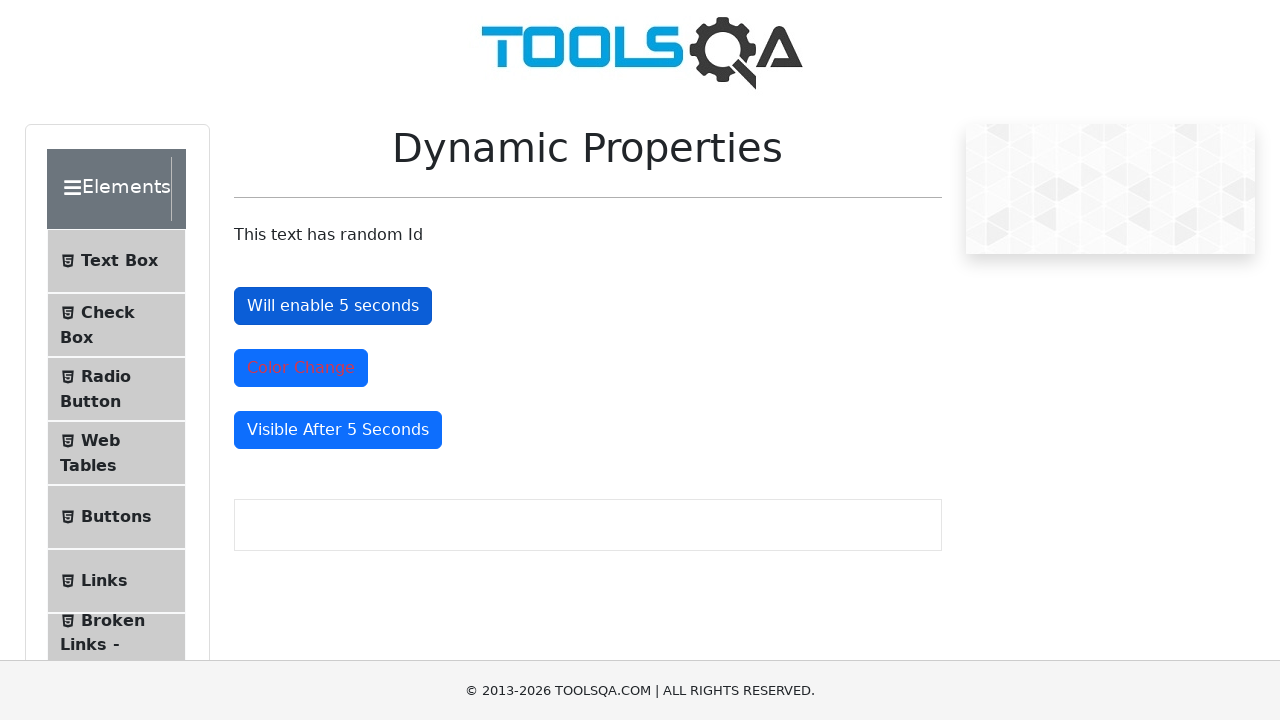